Tests the checkout flow by adding an item to cart, navigating through checkout, filling shipping information, and confirming the order

Starting URL: https://danube-webshop.herokuapp.com/

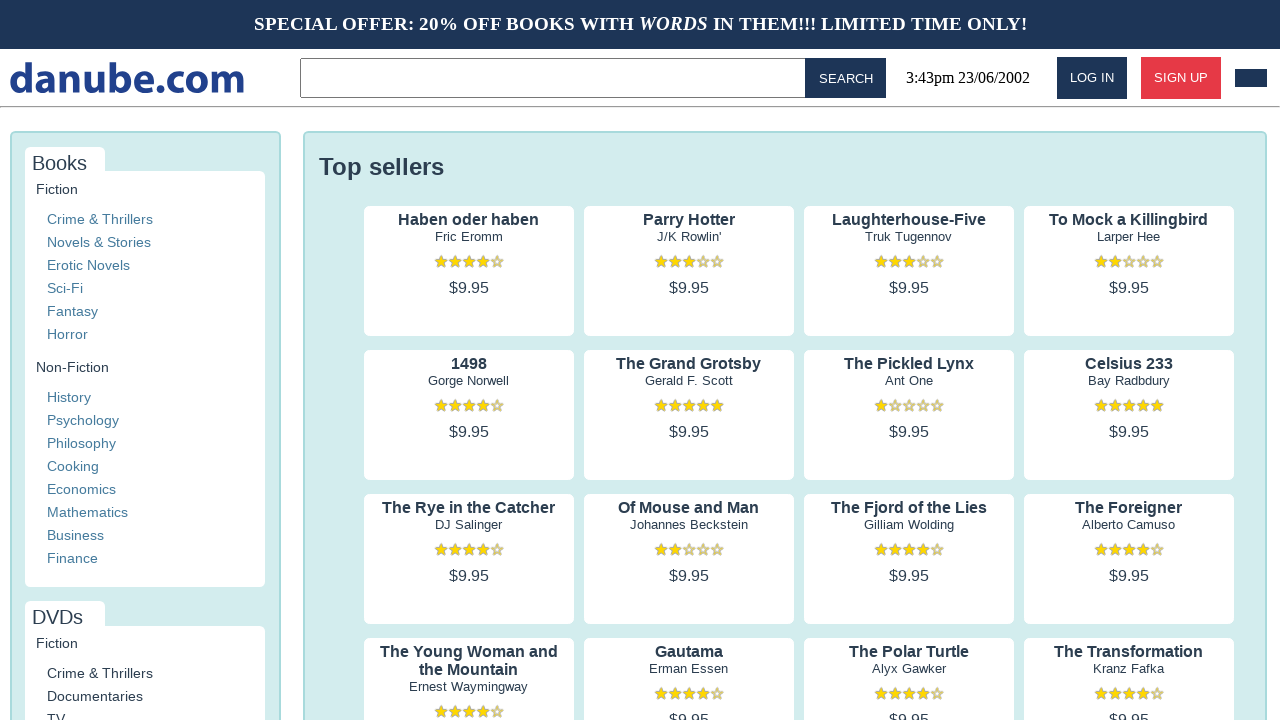

Clicked on first product's author to view details at (469, 237) on .preview:nth-child(1) > .preview-author
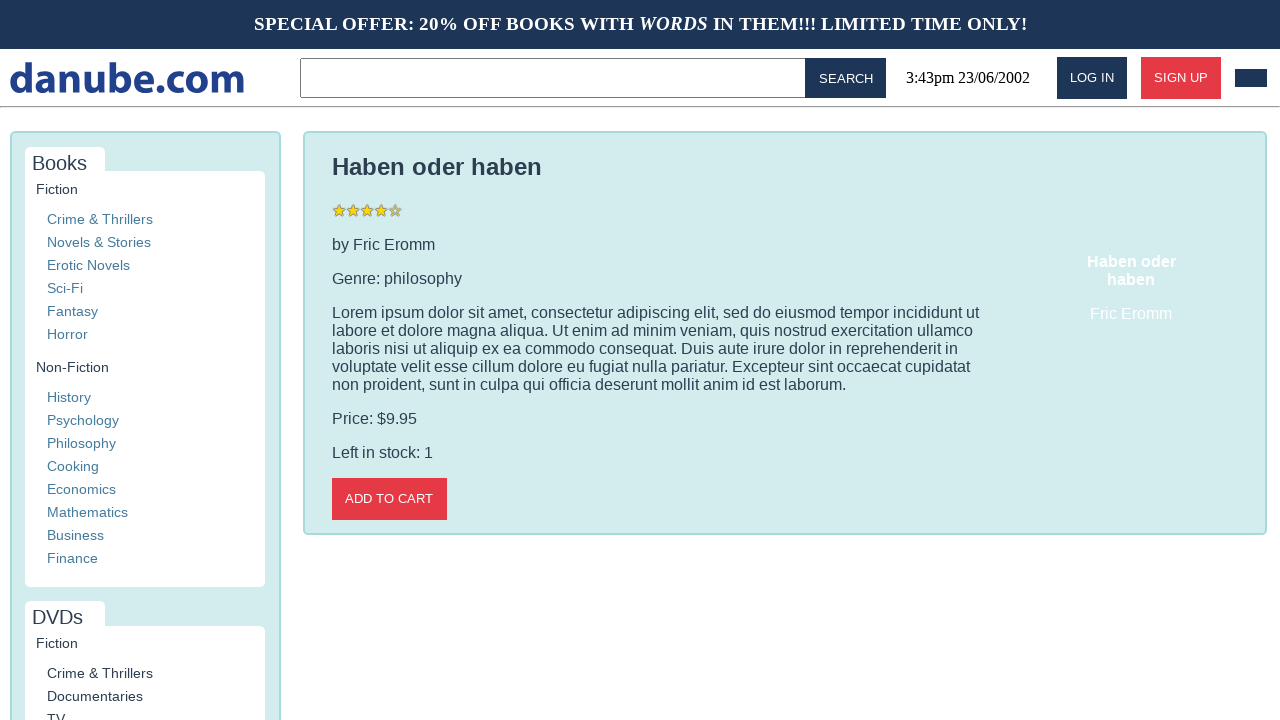

Added item to cart at (389, 499) on .detail-wrapper > .call-to-action
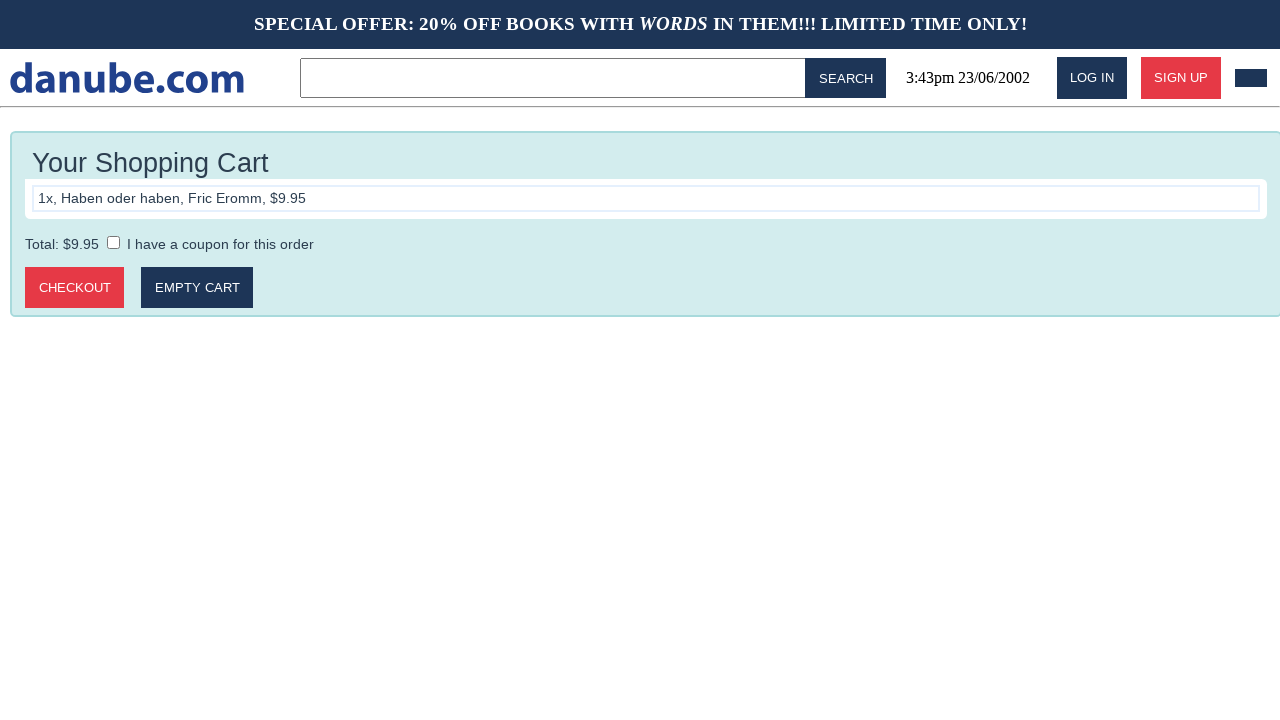

Clicked logo to navigate back to homepage at (127, 78) on #logo
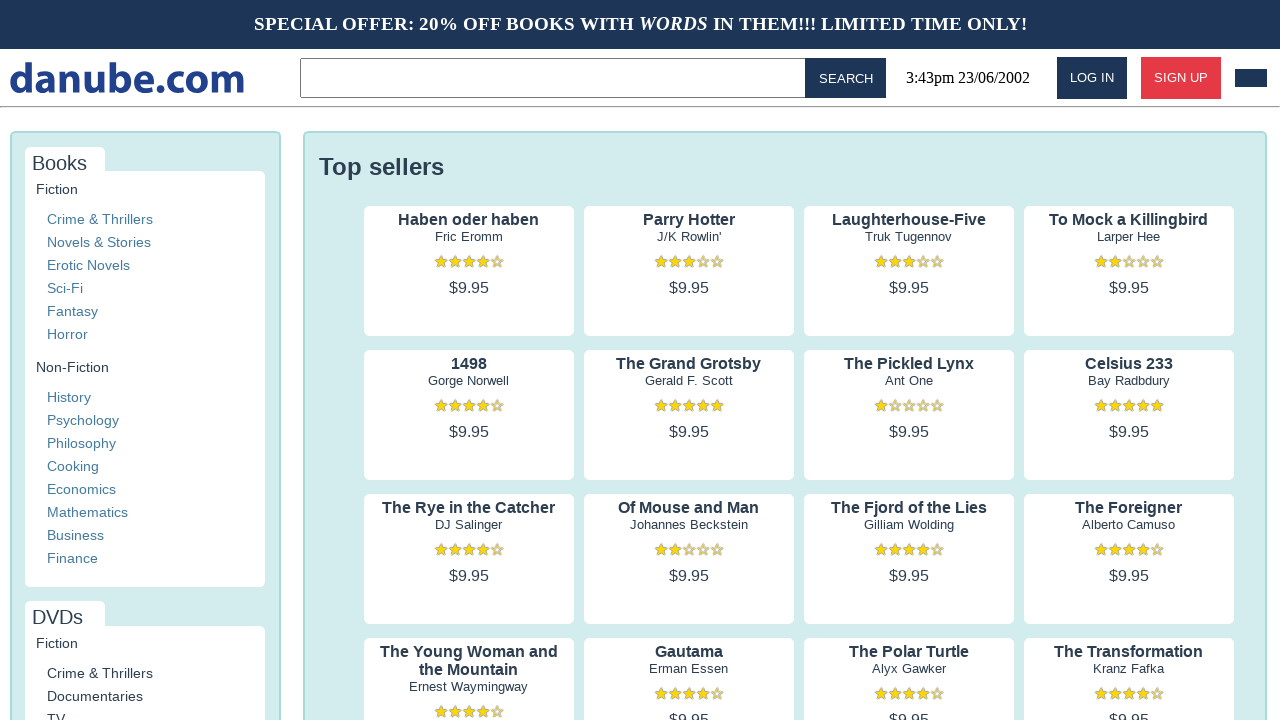

Page navigation completed and network idle
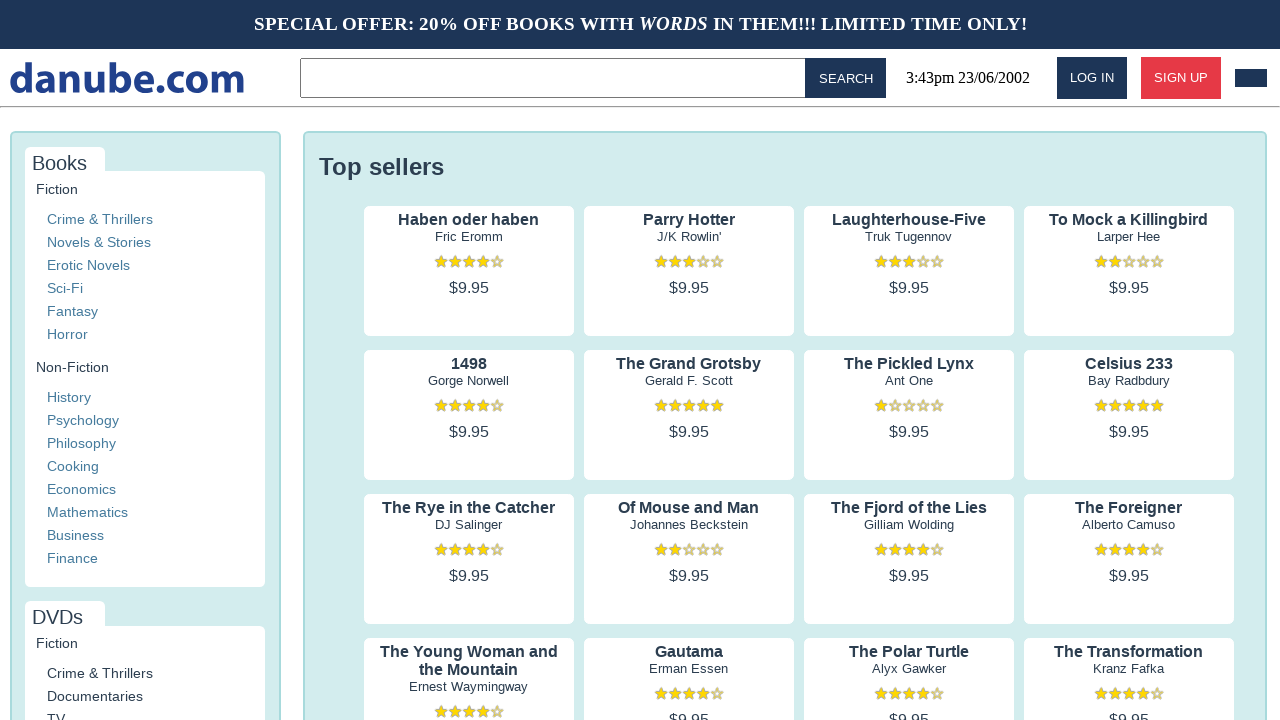

Navigated to shopping cart at (1251, 78) on #cart
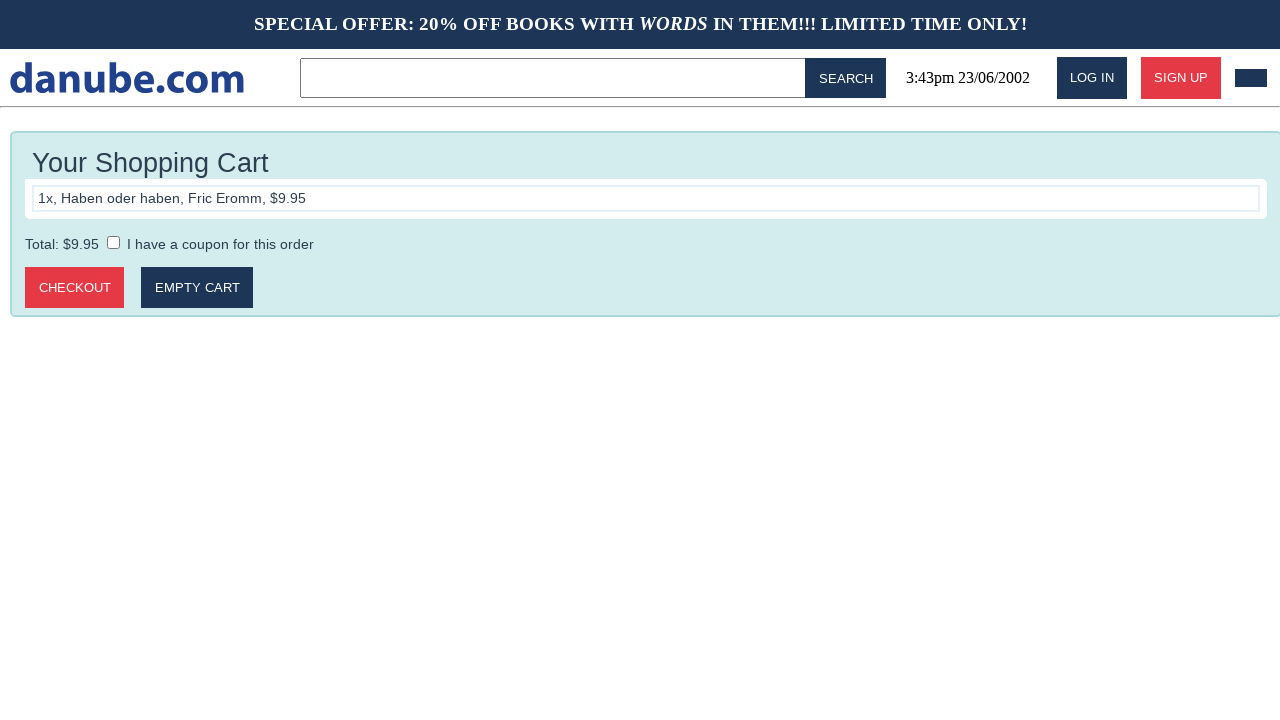

Clicked proceed to checkout button at (75, 288) on .cart > .call-to-action
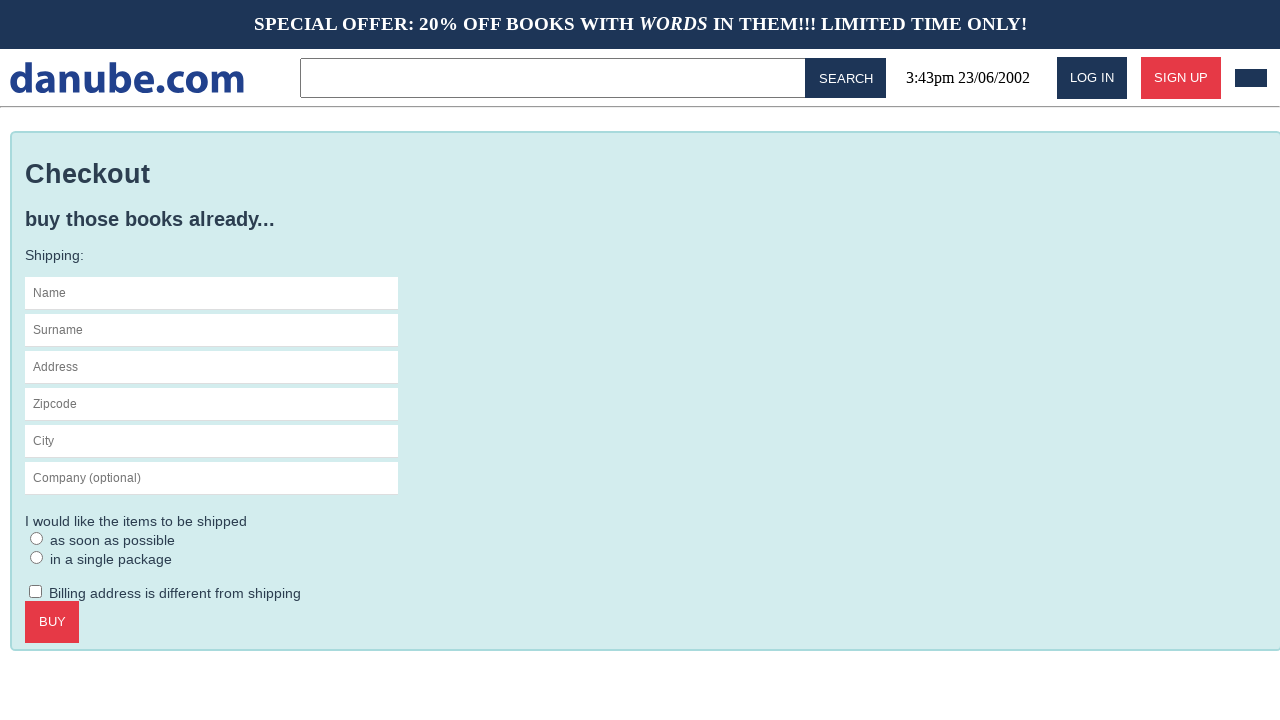

Clicked on name field at (212, 293) on #s-name
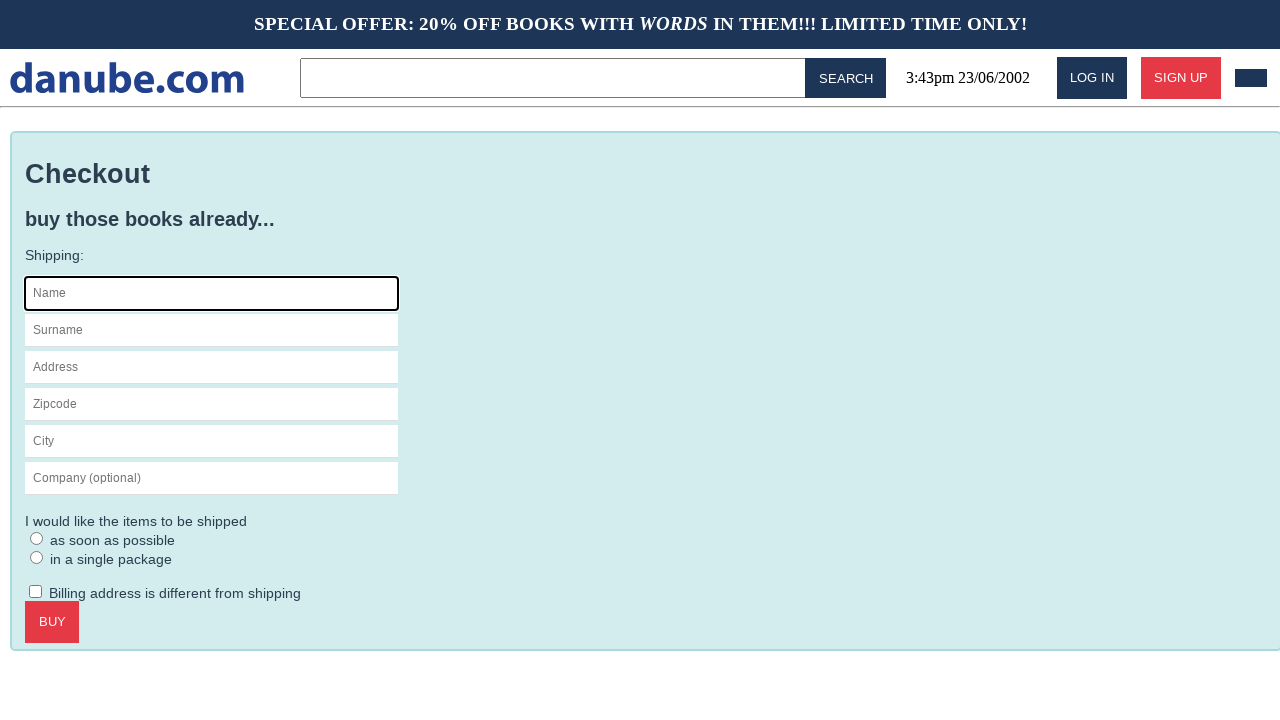

Filled in name field with 'Max' on #s-name
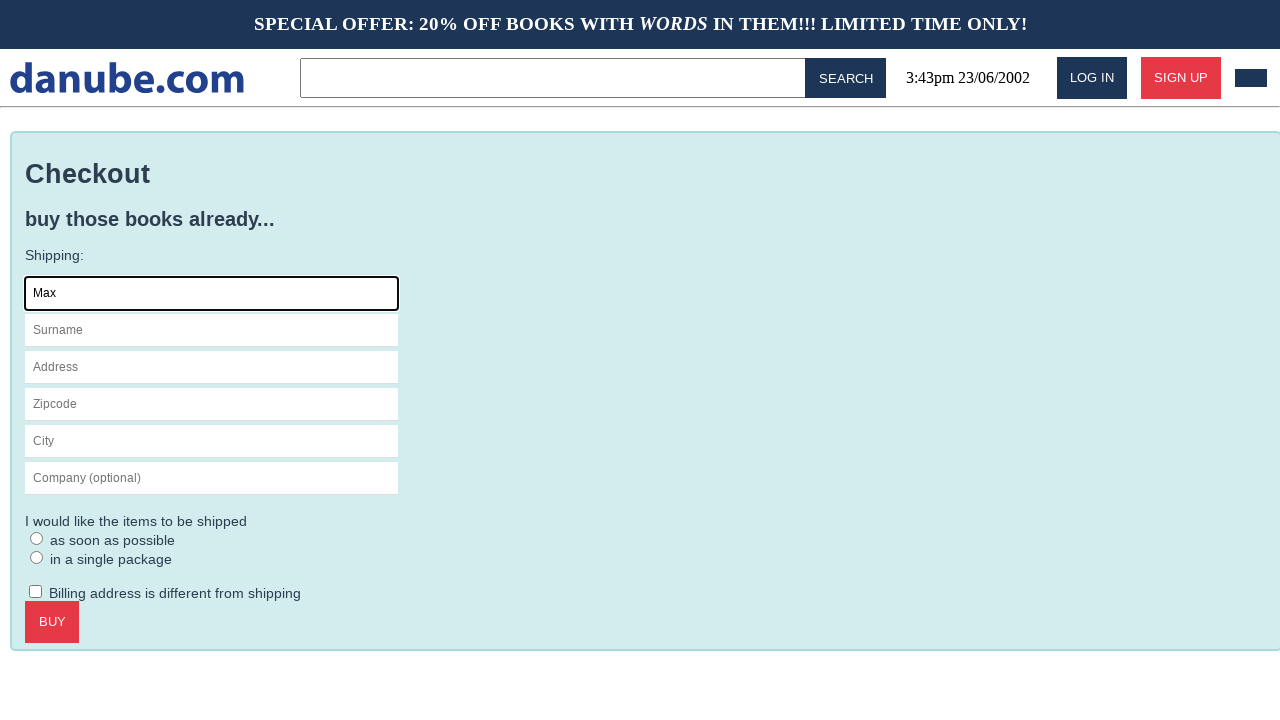

Filled in surname field with 'Mustermann' on #s-surname
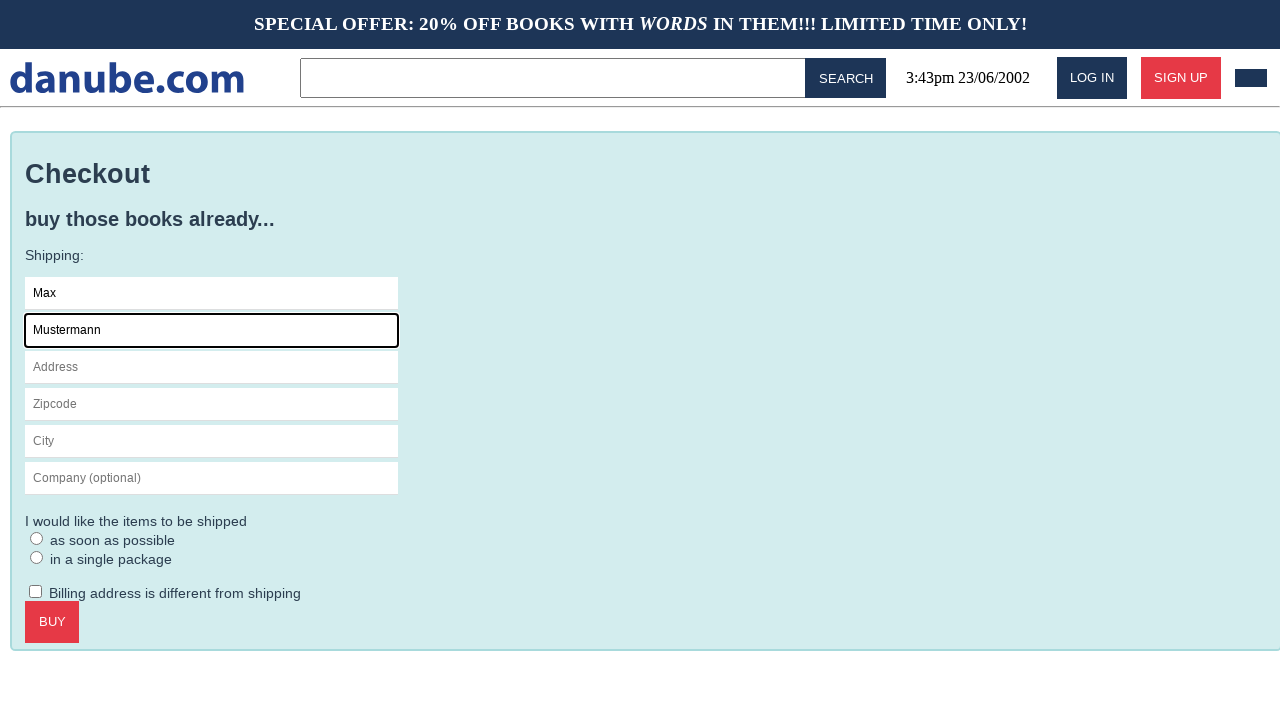

Filled in address field with 'Charlottenstr. 57' on #s-address
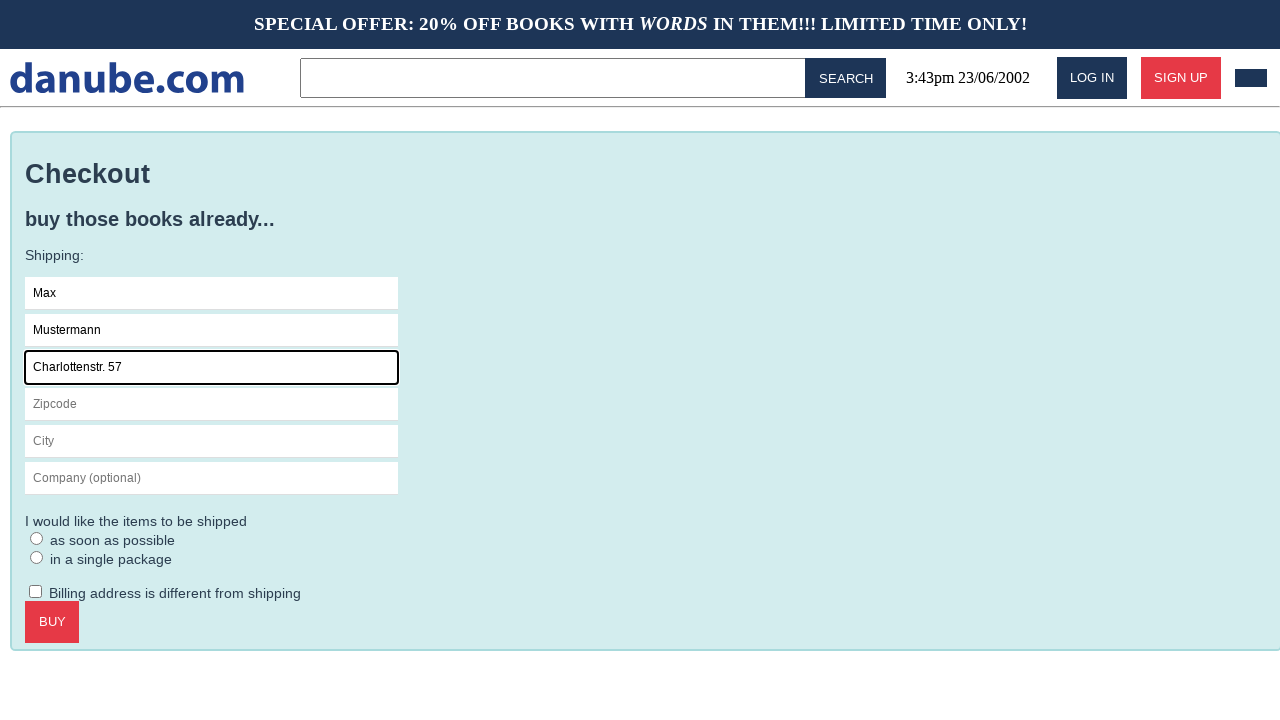

Filled in zipcode field with '10117' on #s-zipcode
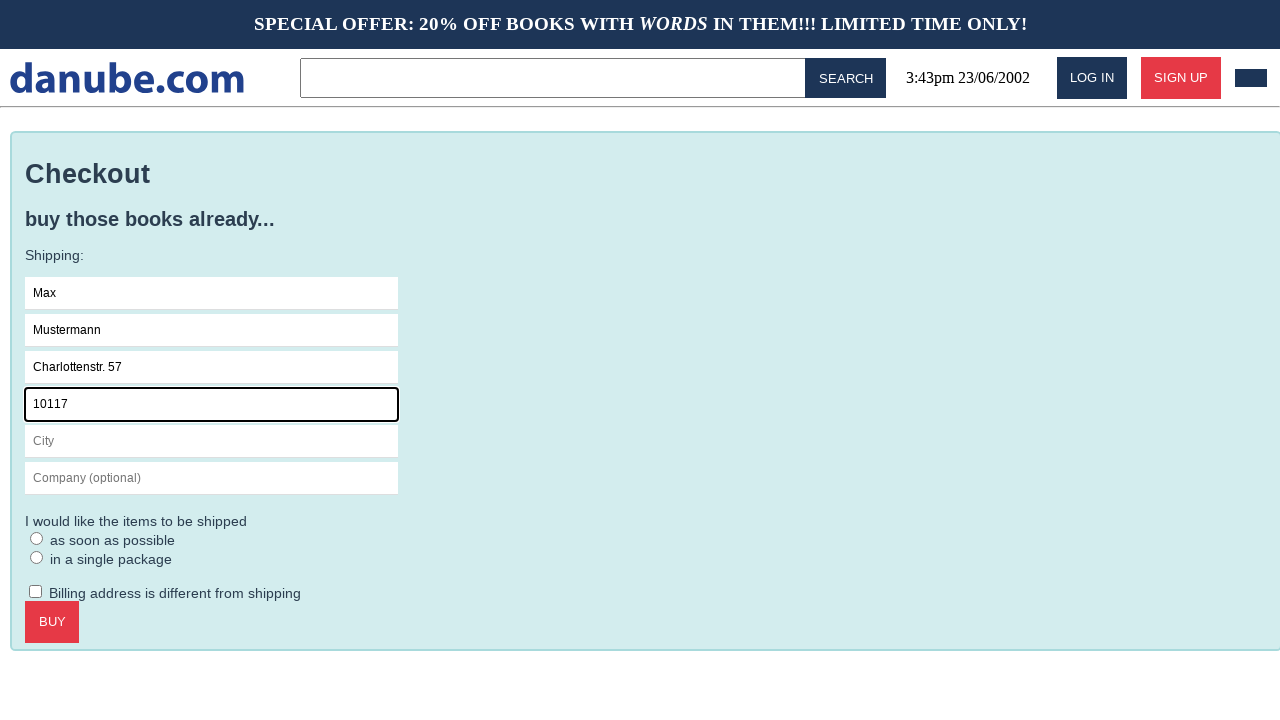

Filled in city field with 'Berlin' on #s-city
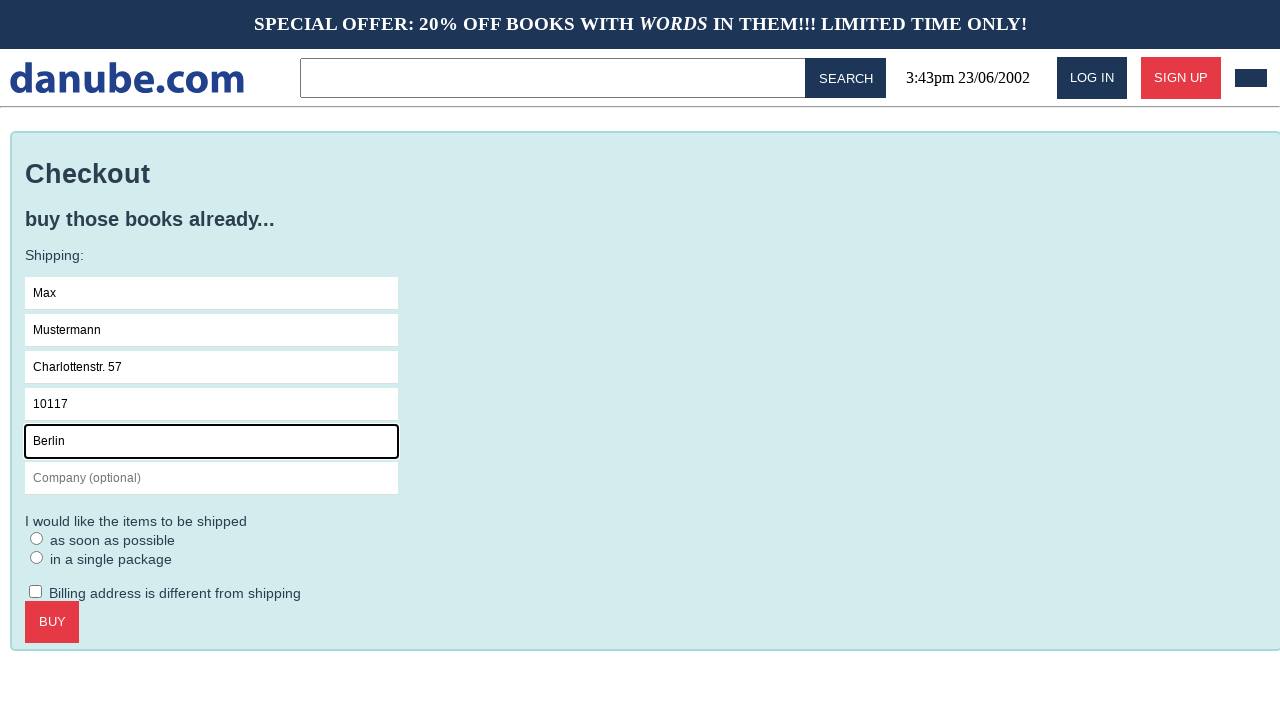

Filled in company field with 'Firma GmbH' on #s-company
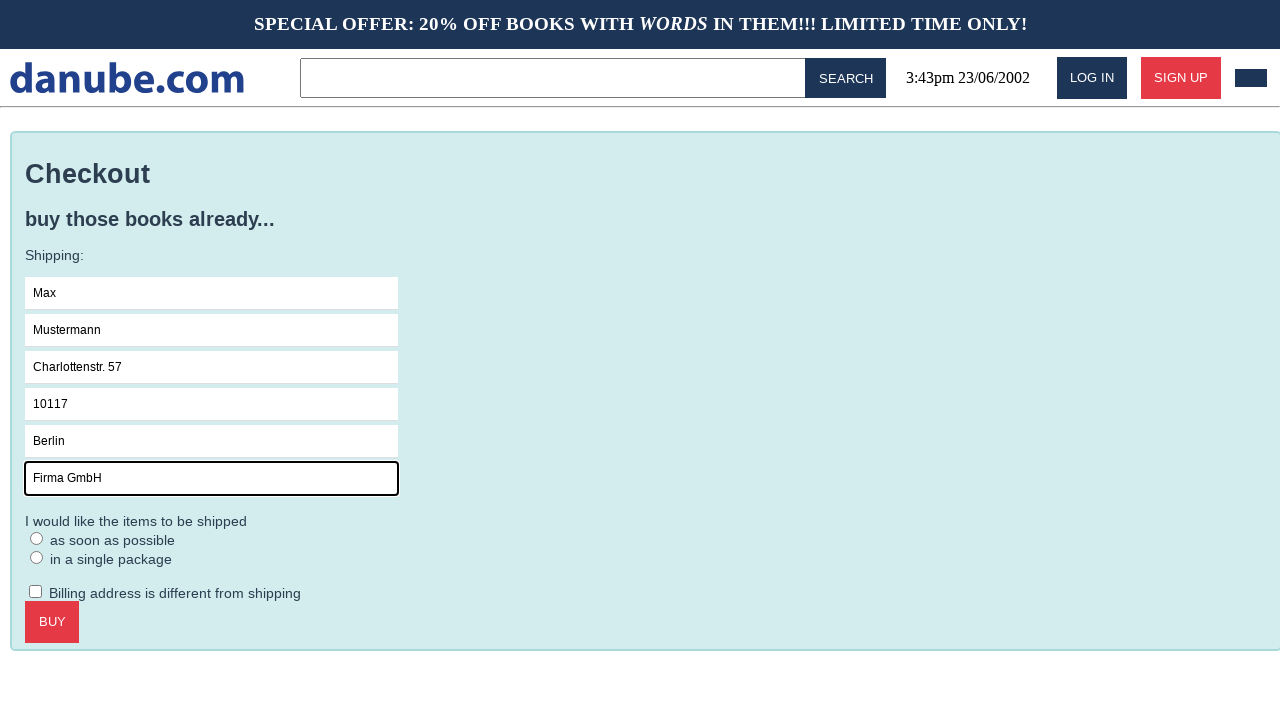

Clicked on checkout form at (646, 439) on .checkout > form
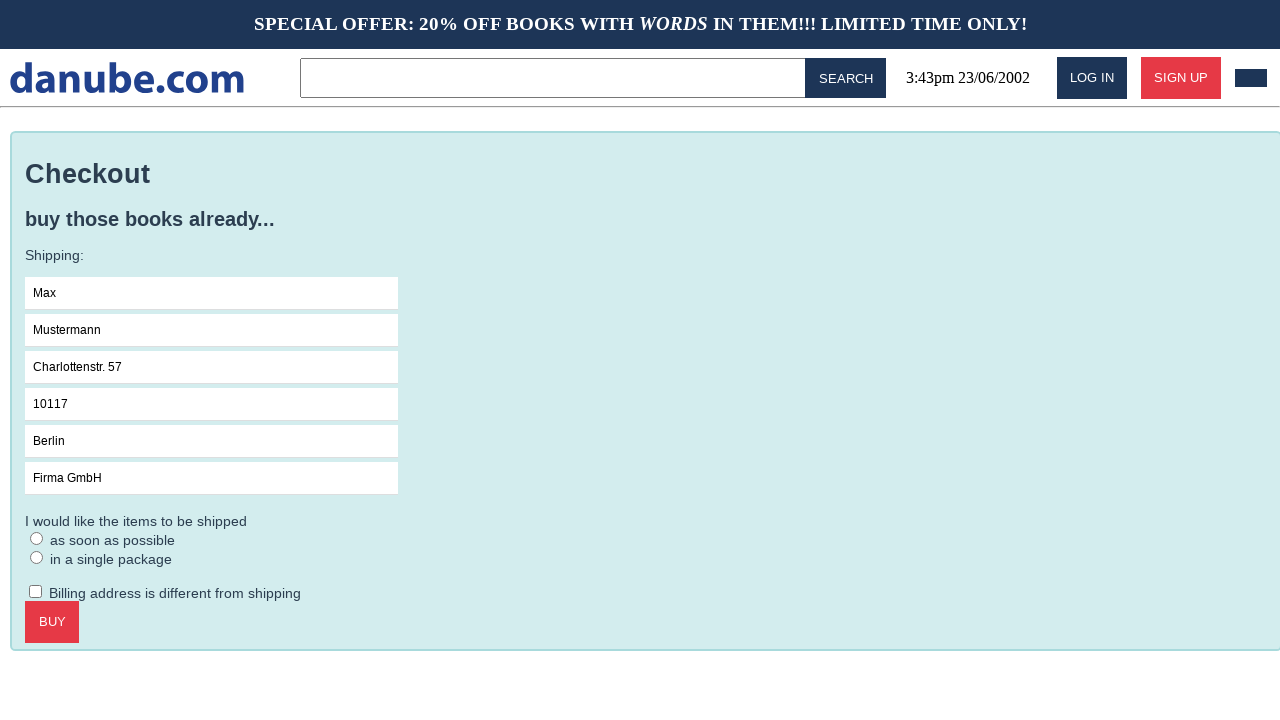

Selected ASAP delivery option at (37, 538) on #asap
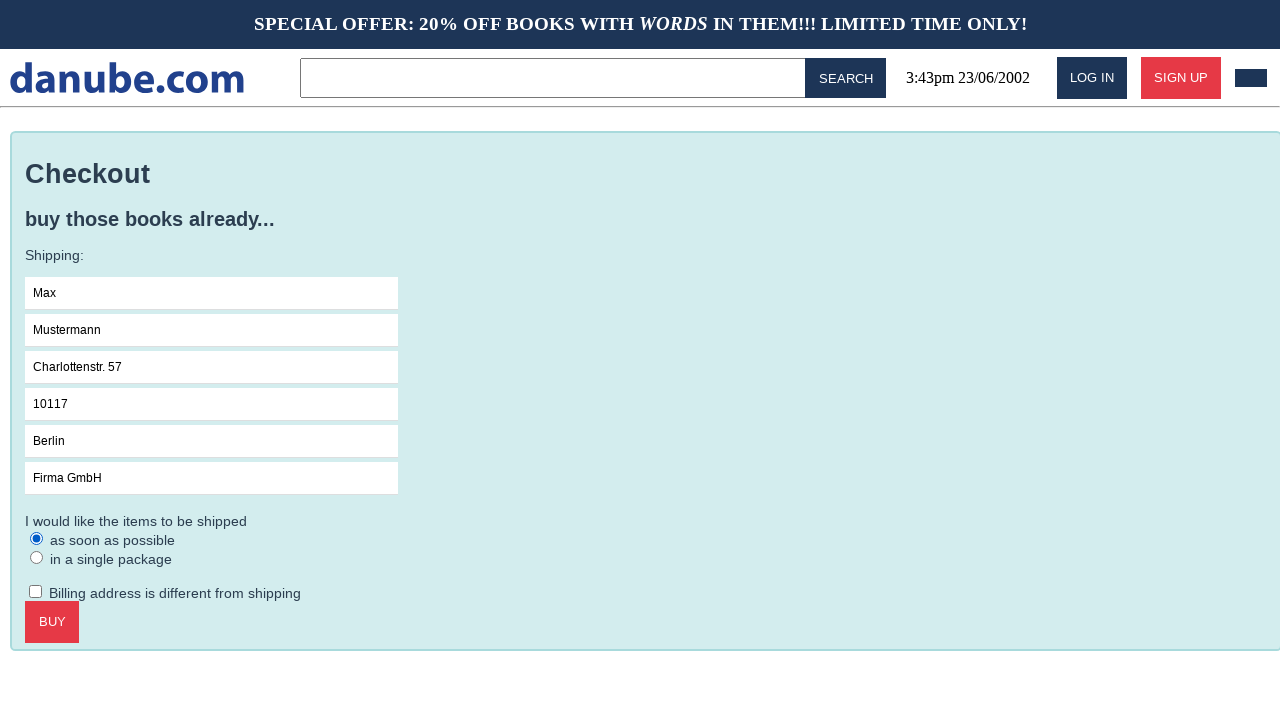

Clicked confirm checkout button at (52, 622) on .checkout > .call-to-action
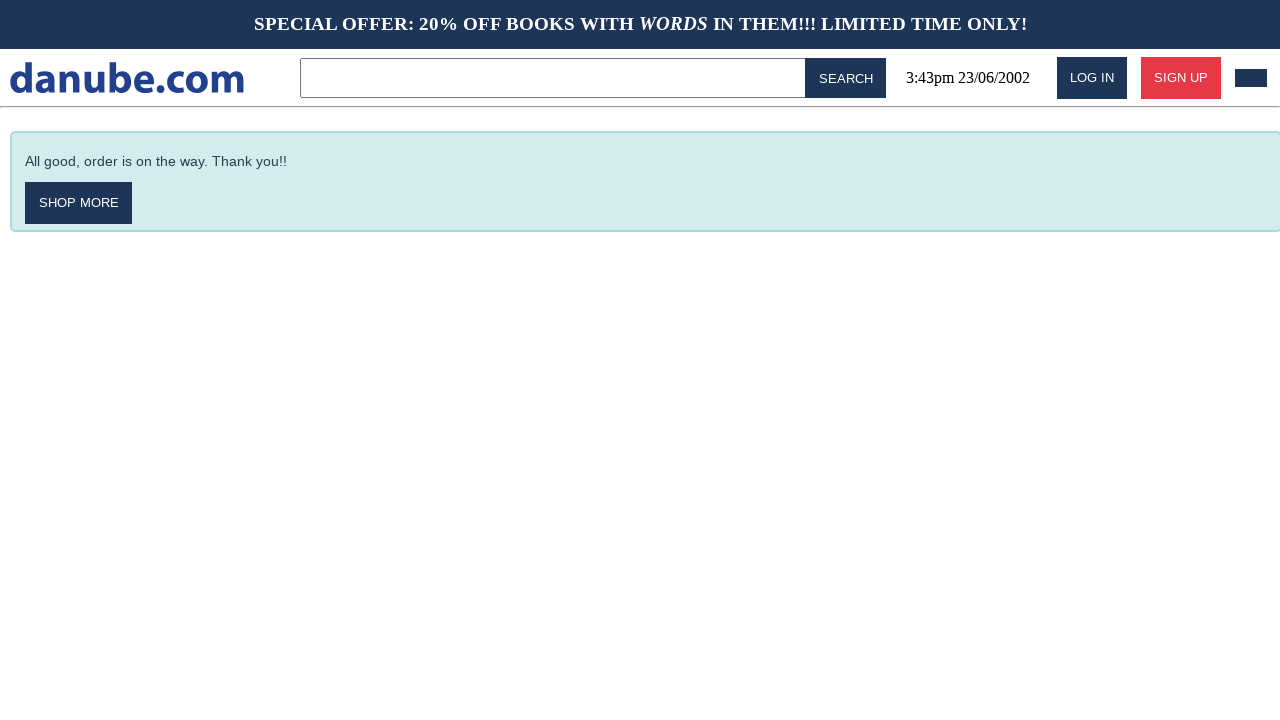

Order confirmation page loaded successfully
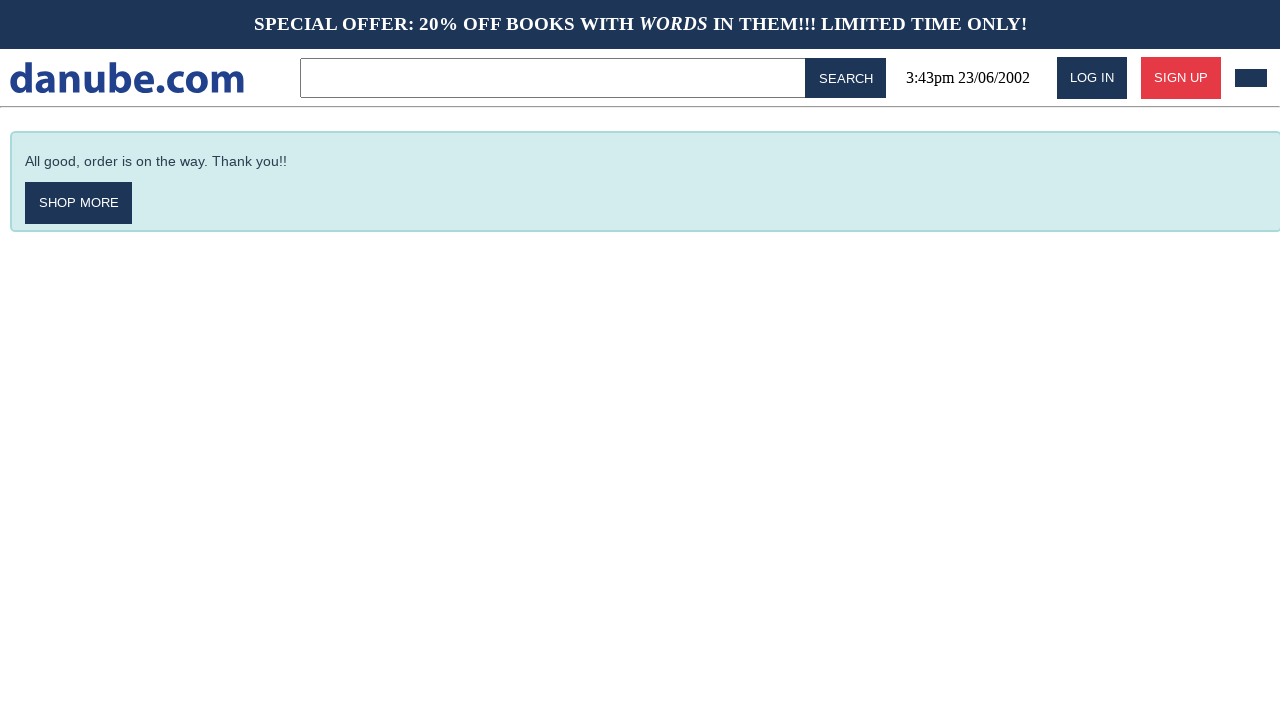

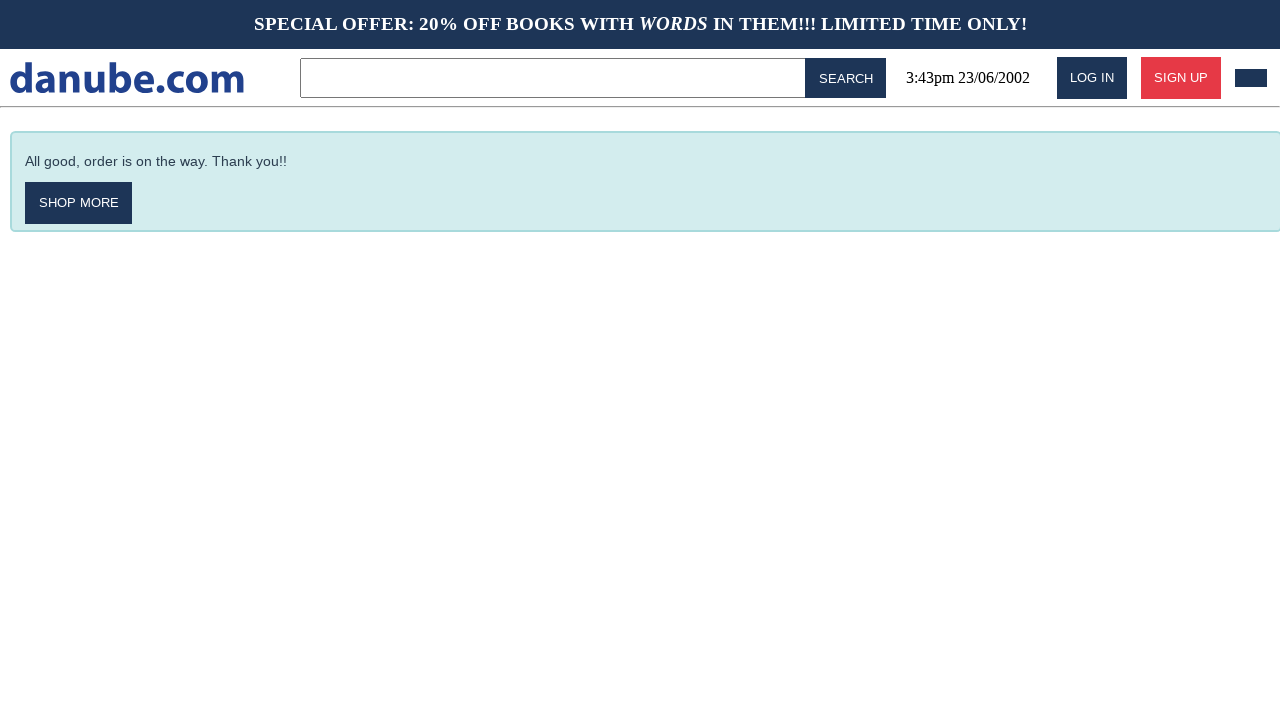